Tests drag and drop functionality by dragging multiple elements to their respective target containers, simulating a classification or sorting exercise on a Selenium training page.

Starting URL: https://omrbranch.com/seleniumtraininginchennaiomr

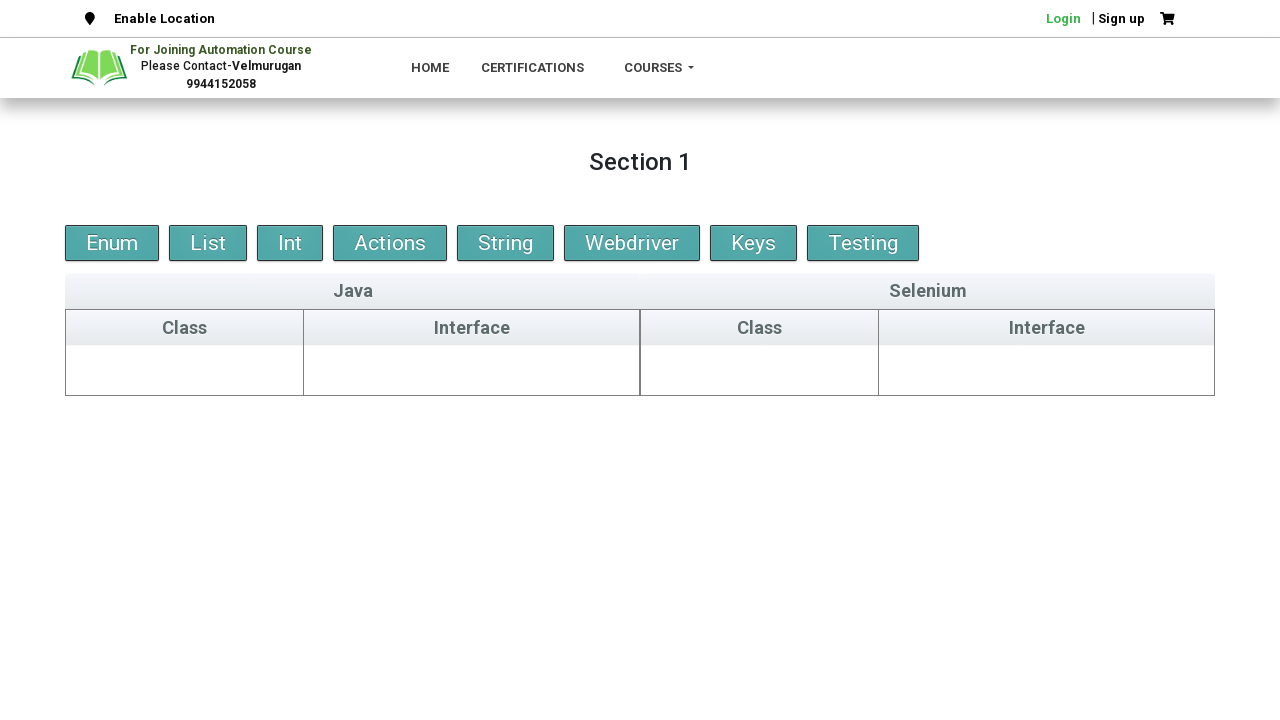

Dragged 'credit2' element to 'java-class' container at (185, 370)
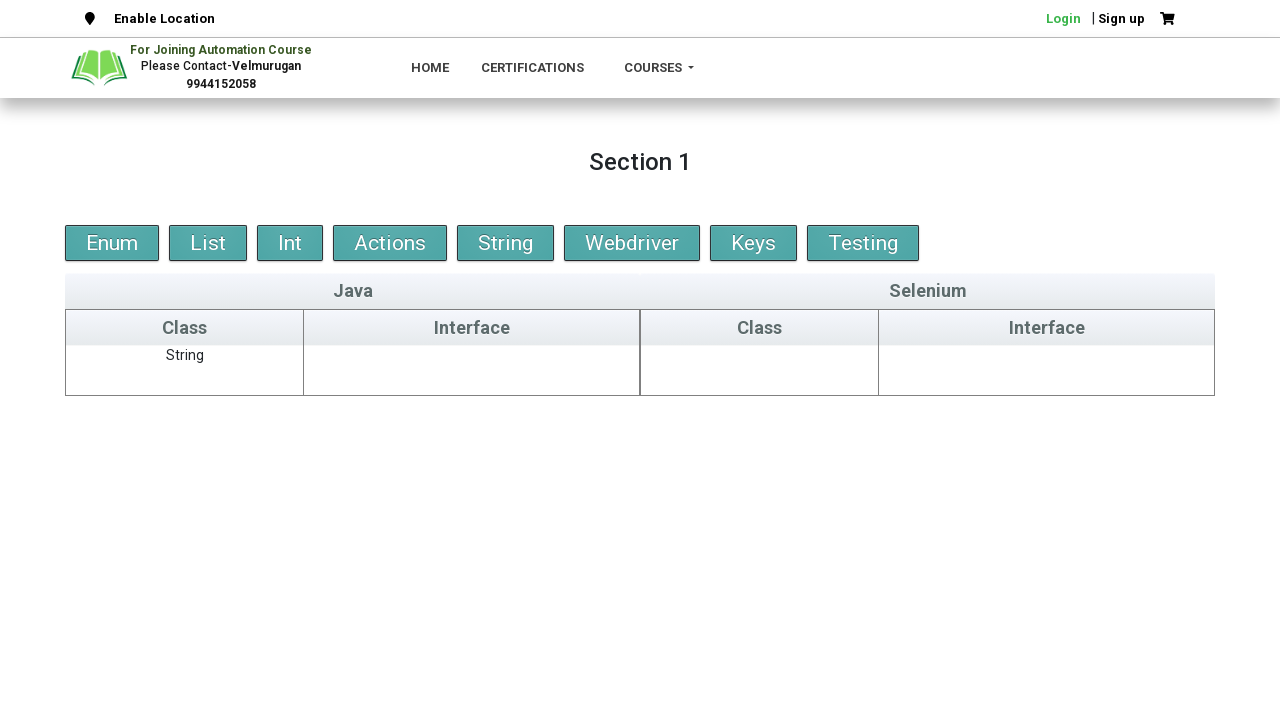

Dragged 'fourth' element to 'java-interface' container at (472, 370)
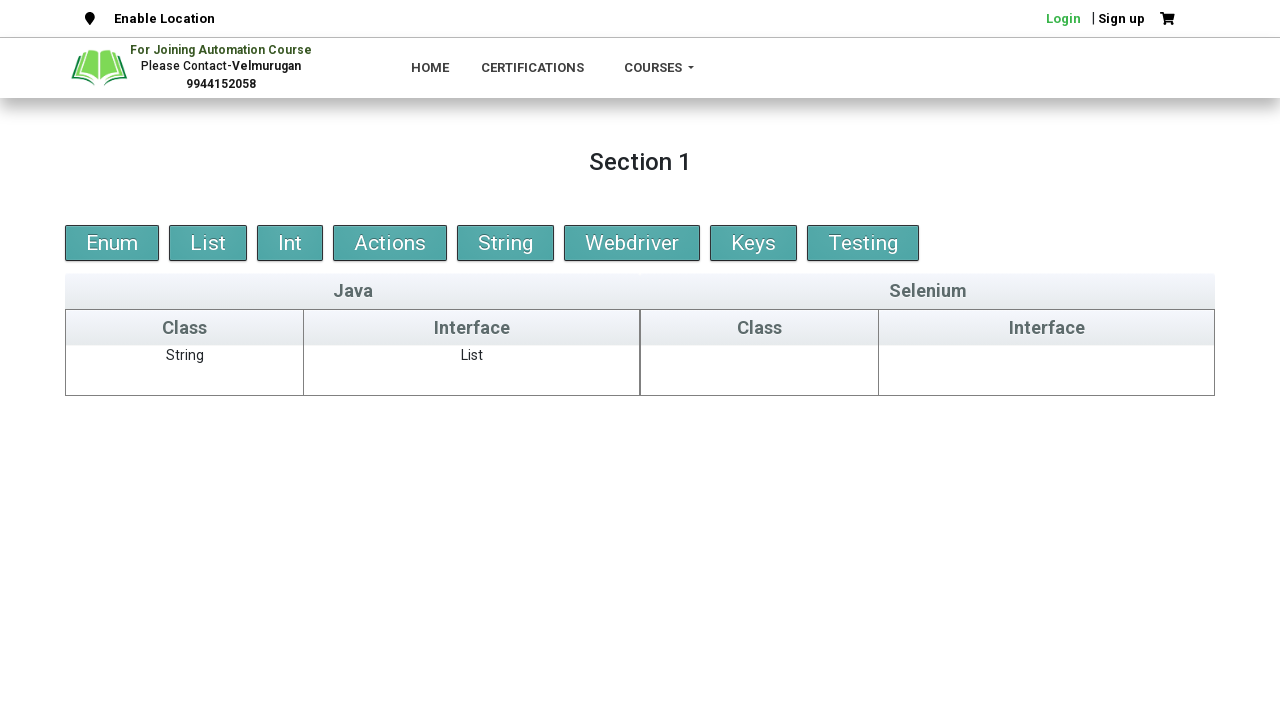

Dragged 'fifth' element to 'selenium-class' container at (760, 370)
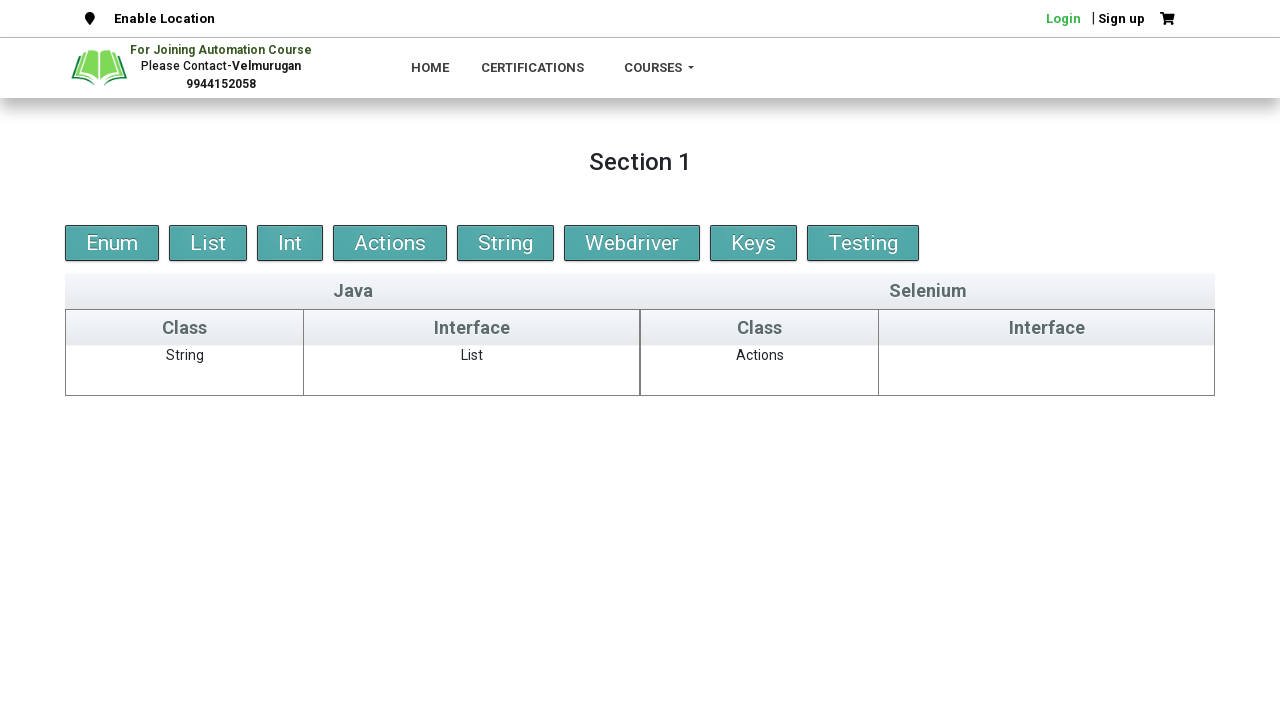

Dragged 'credit1' element to 'selenium-interface' container at (1047, 370)
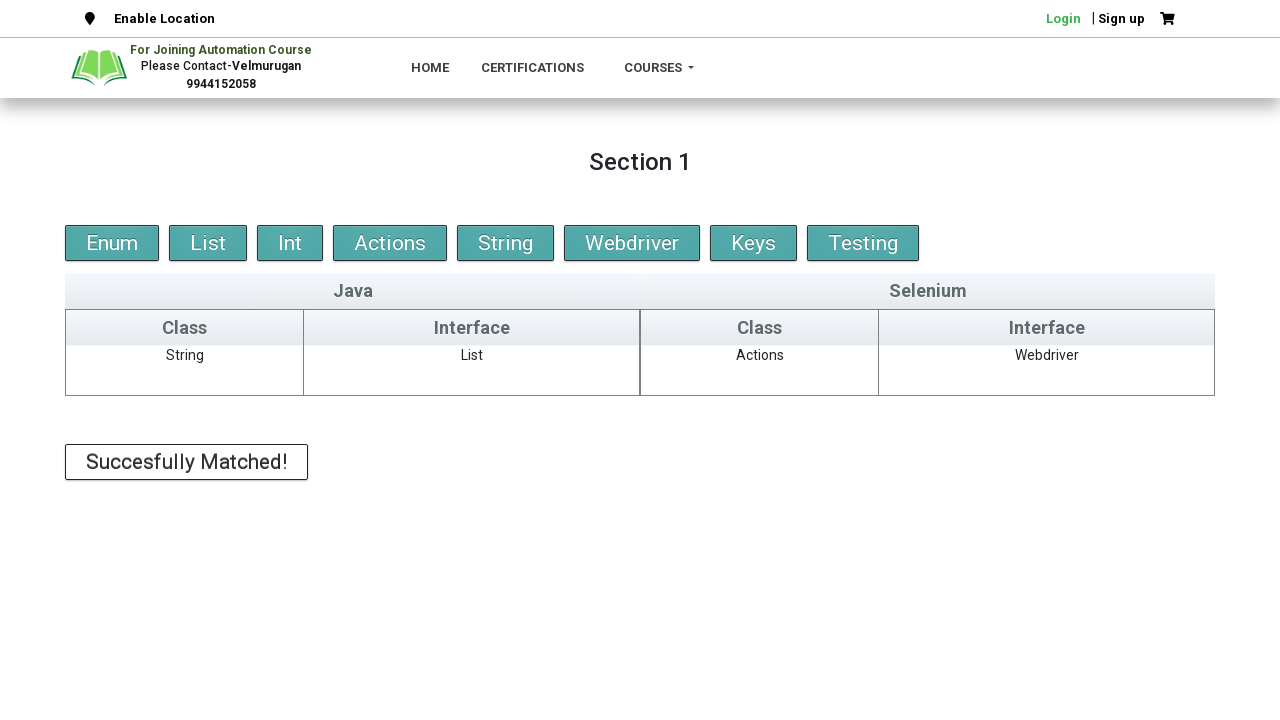

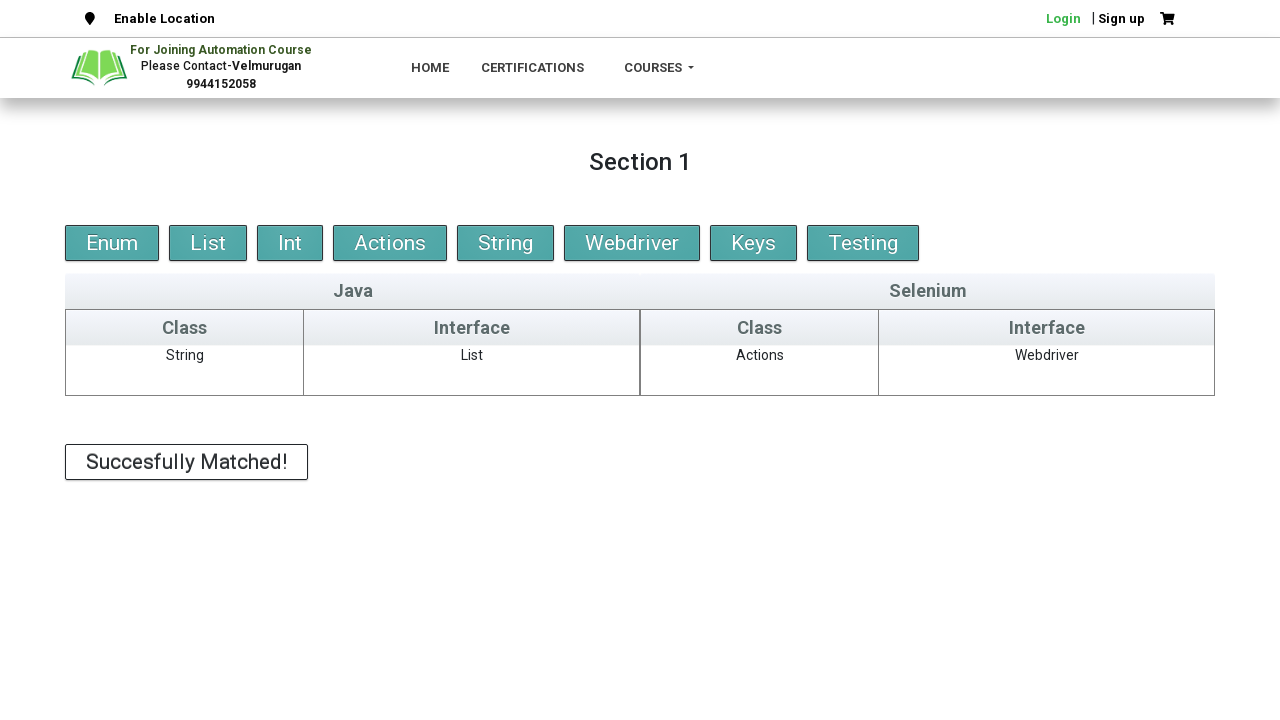